Navigates to the Book Store Application section by clicking on the Book Store Application card

Starting URL: https://demoqa.com/

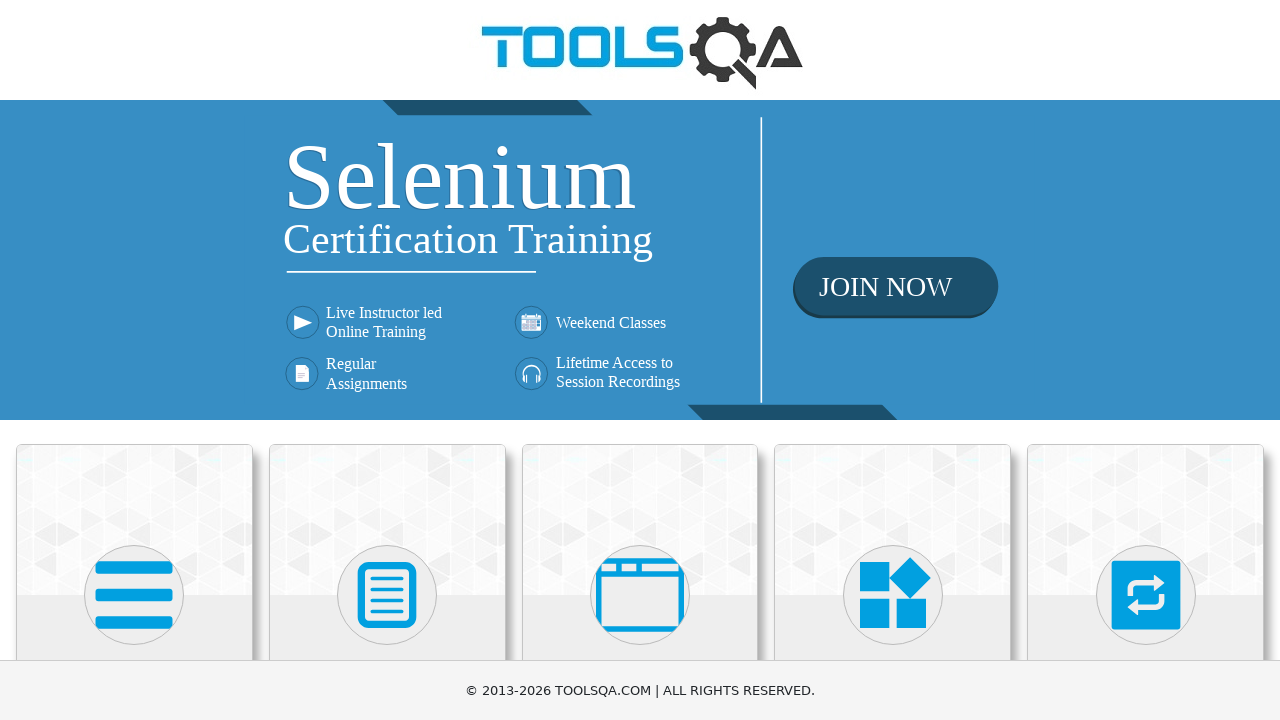

Located all card elements on the page
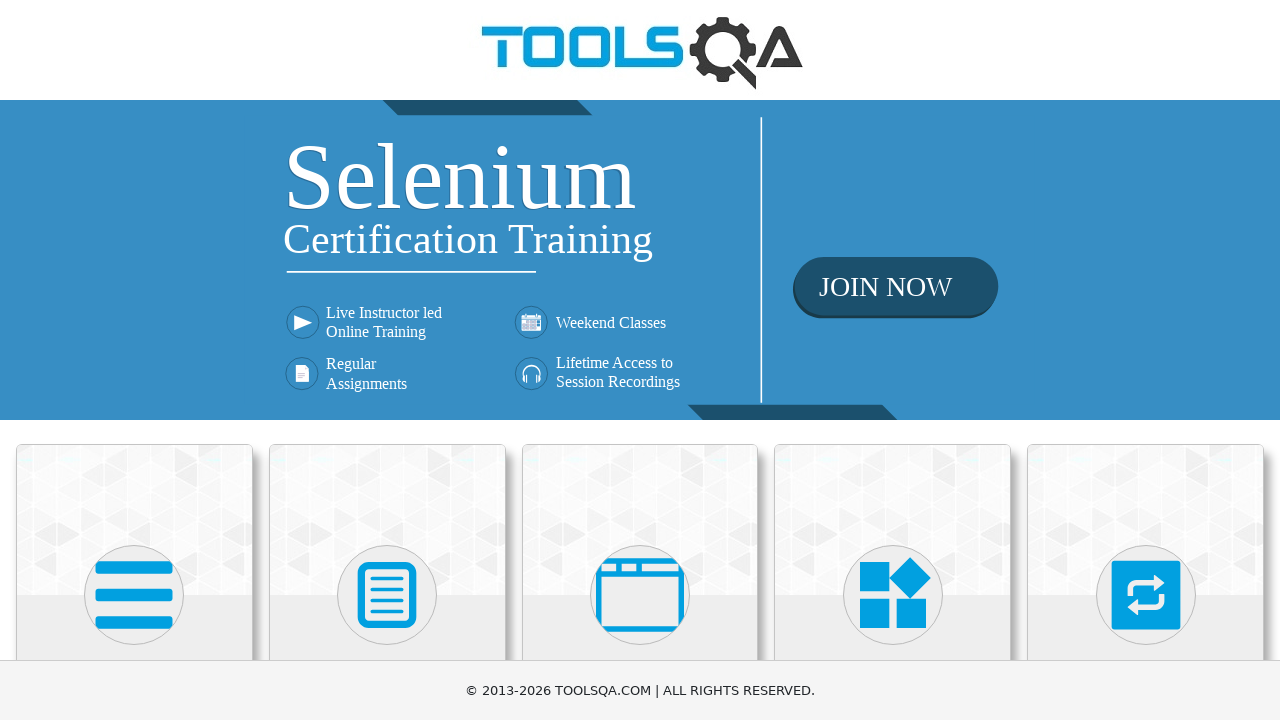

Scrolled Book Store Application card into view
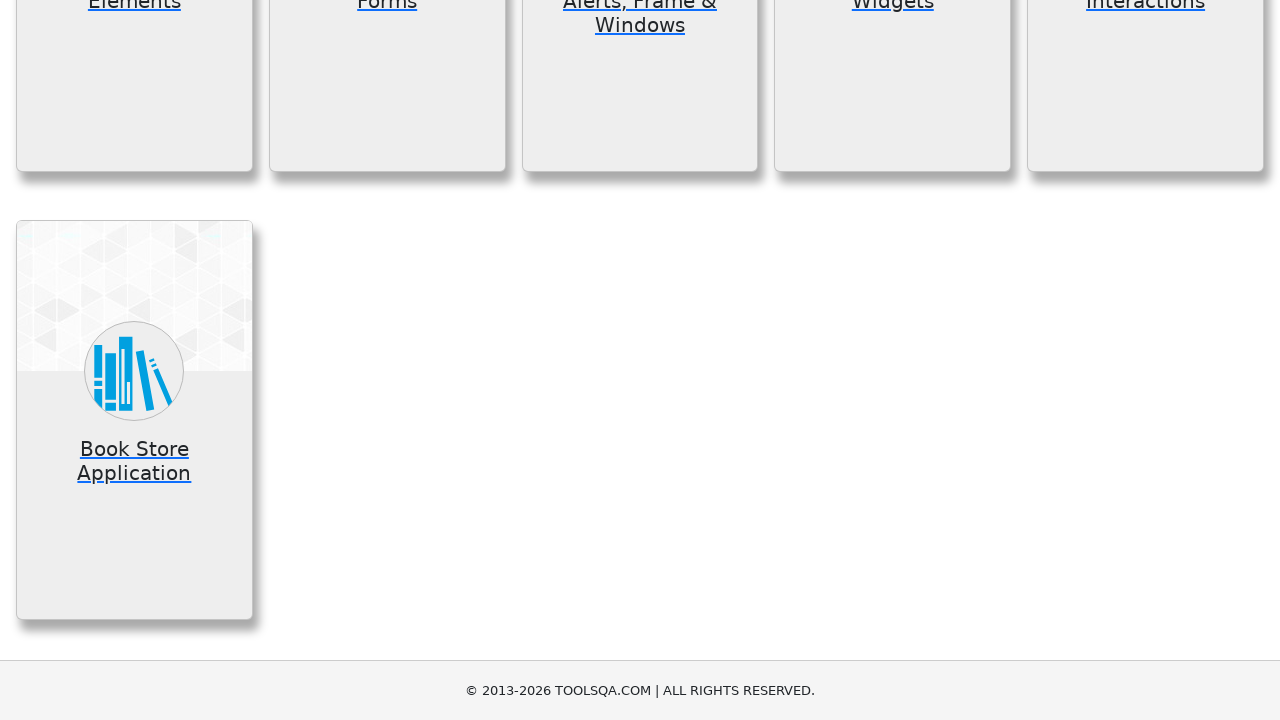

Clicked the Book Store Application card at (134, 465) on .card-body >> nth=5
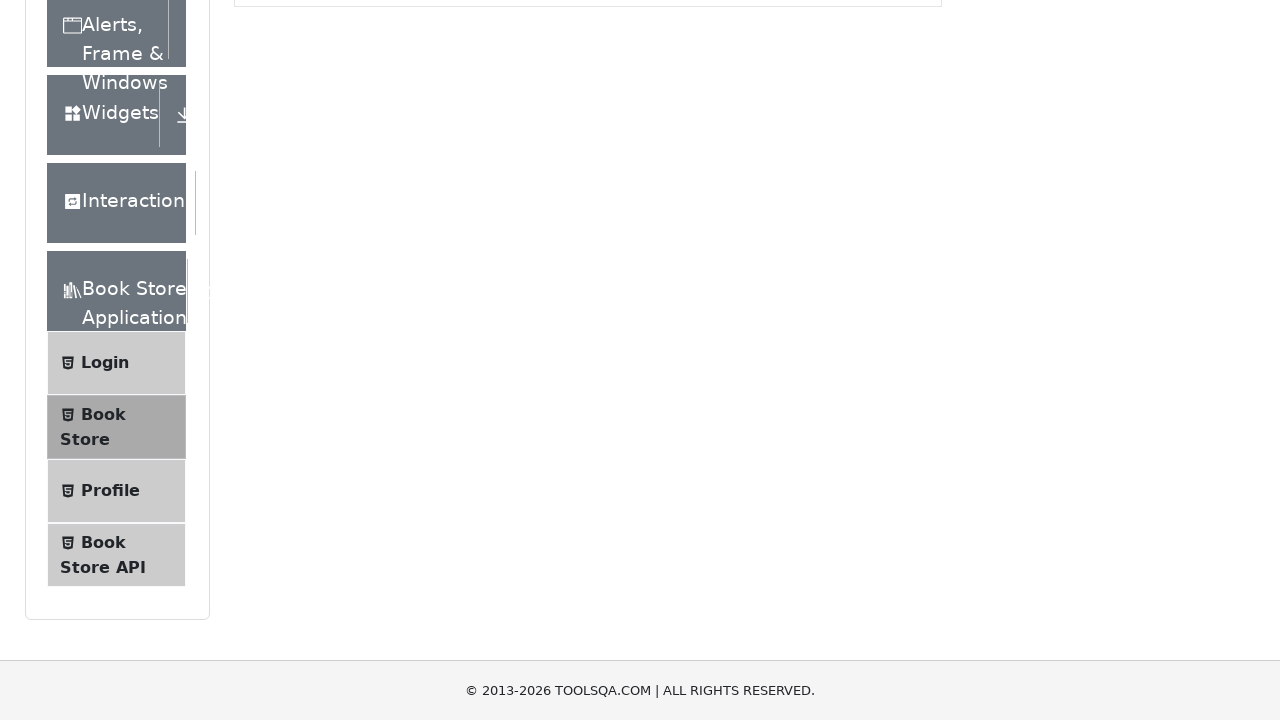

Verified navigation to Book Store Application page (https://demoqa.com/books)
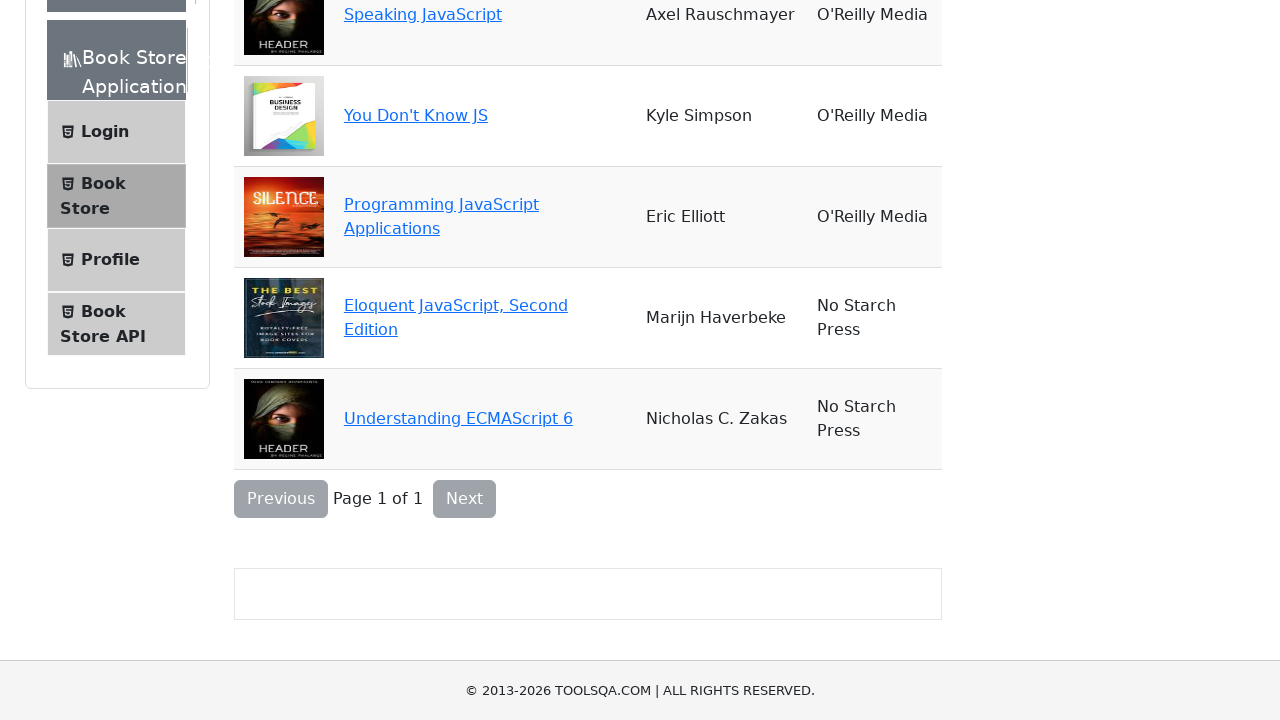

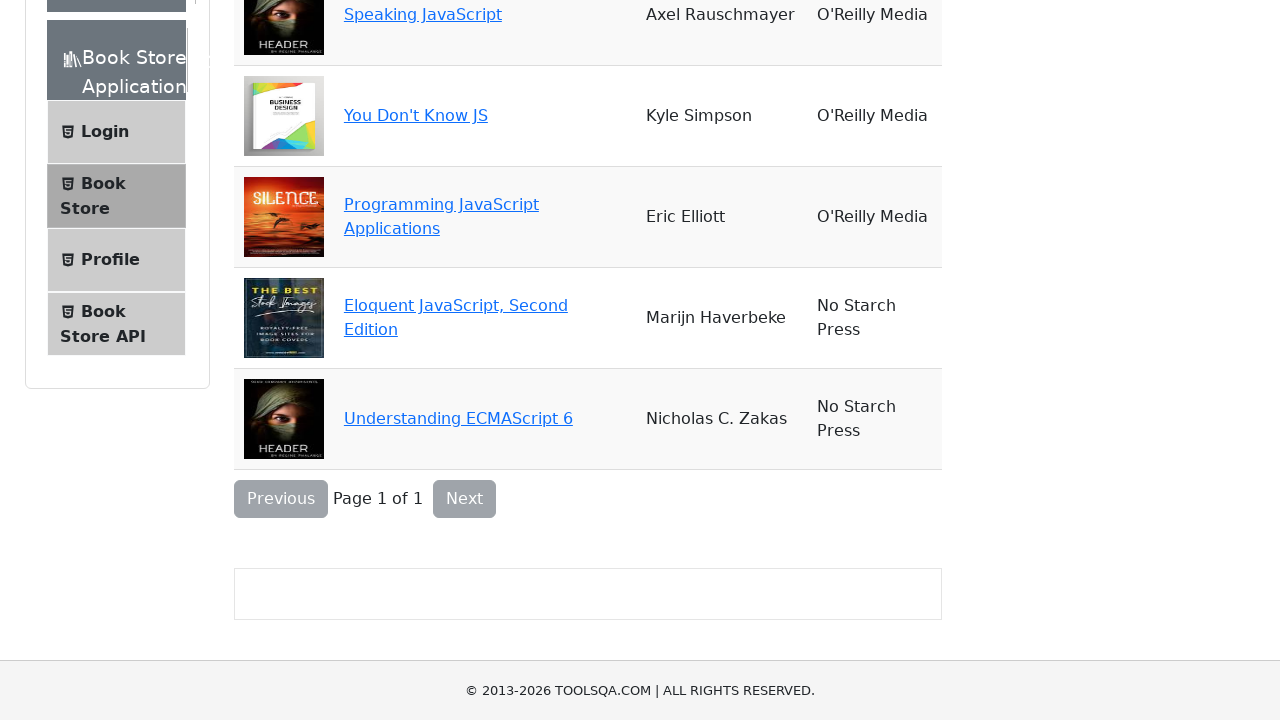